Tests the vegetable search functionality on GreenKart e-commerce site by searching for a specific vegetable and verifying results are displayed

Starting URL: https://rahulshettyacademy.com/seleniumPractise/#/

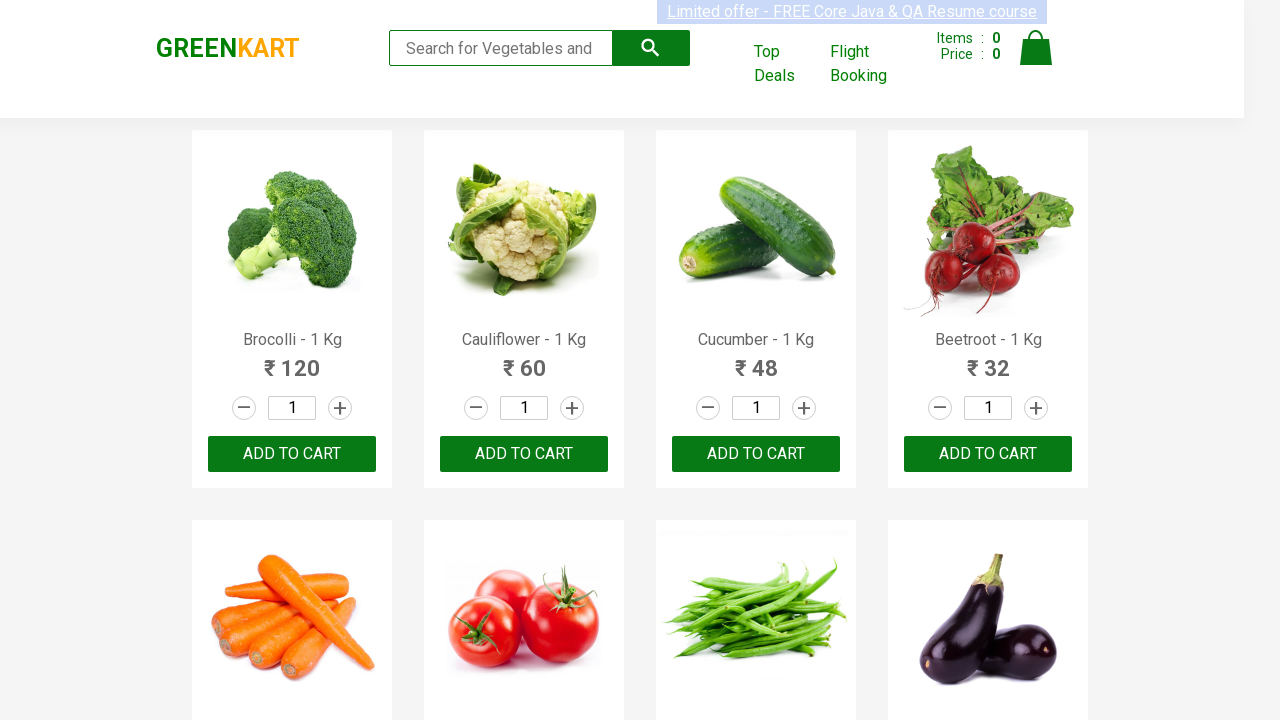

Filled search field with 'Cucumber' on //input[@type='search']
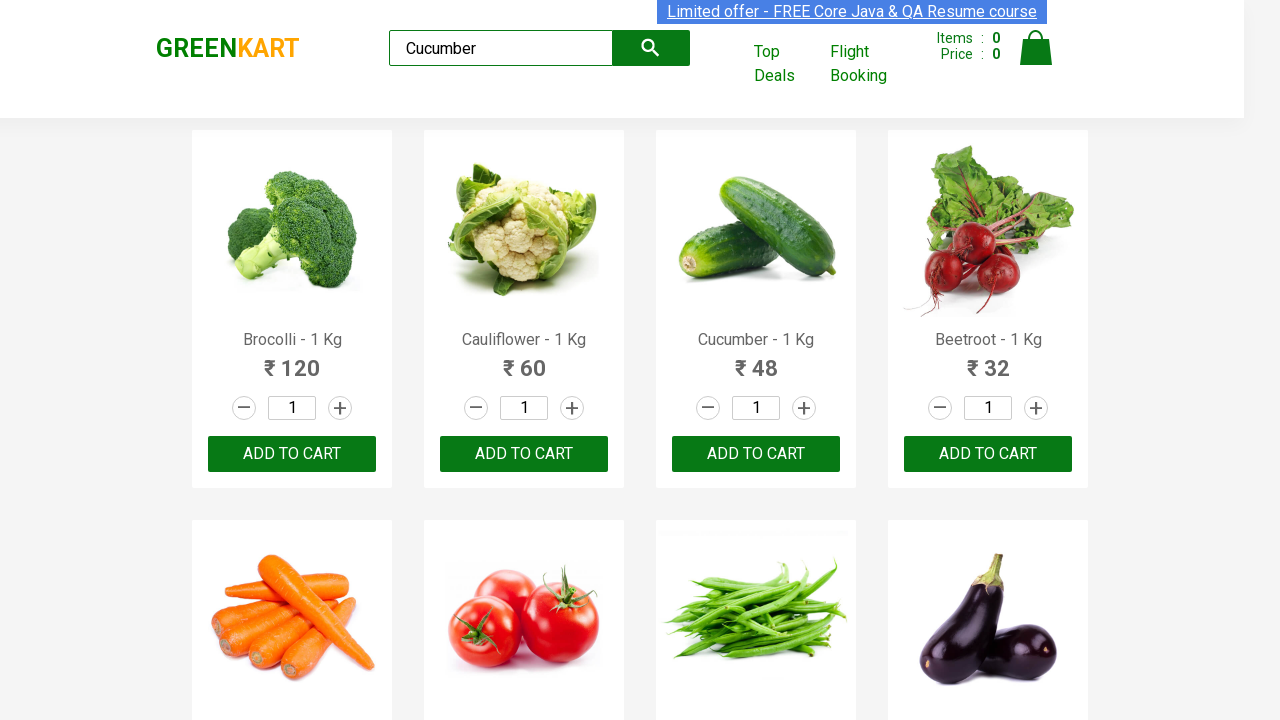

Waited 3 seconds for search results to update
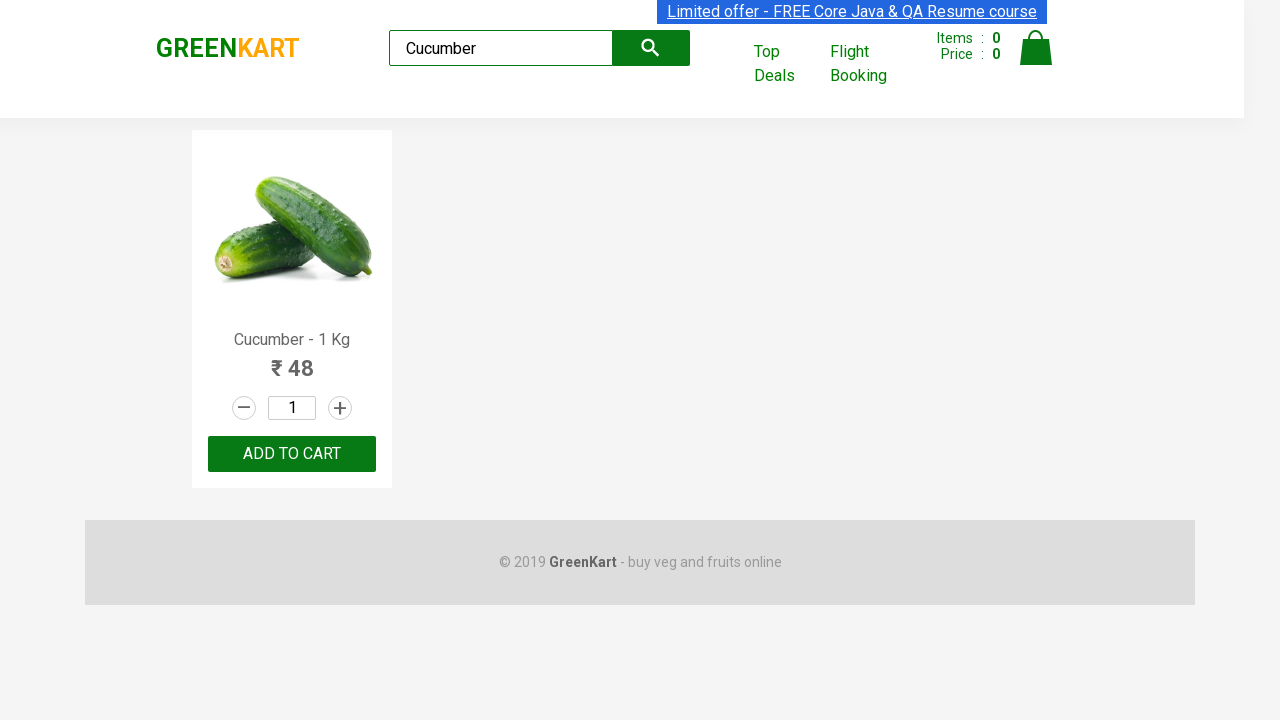

Verified product name element is displayed in search results
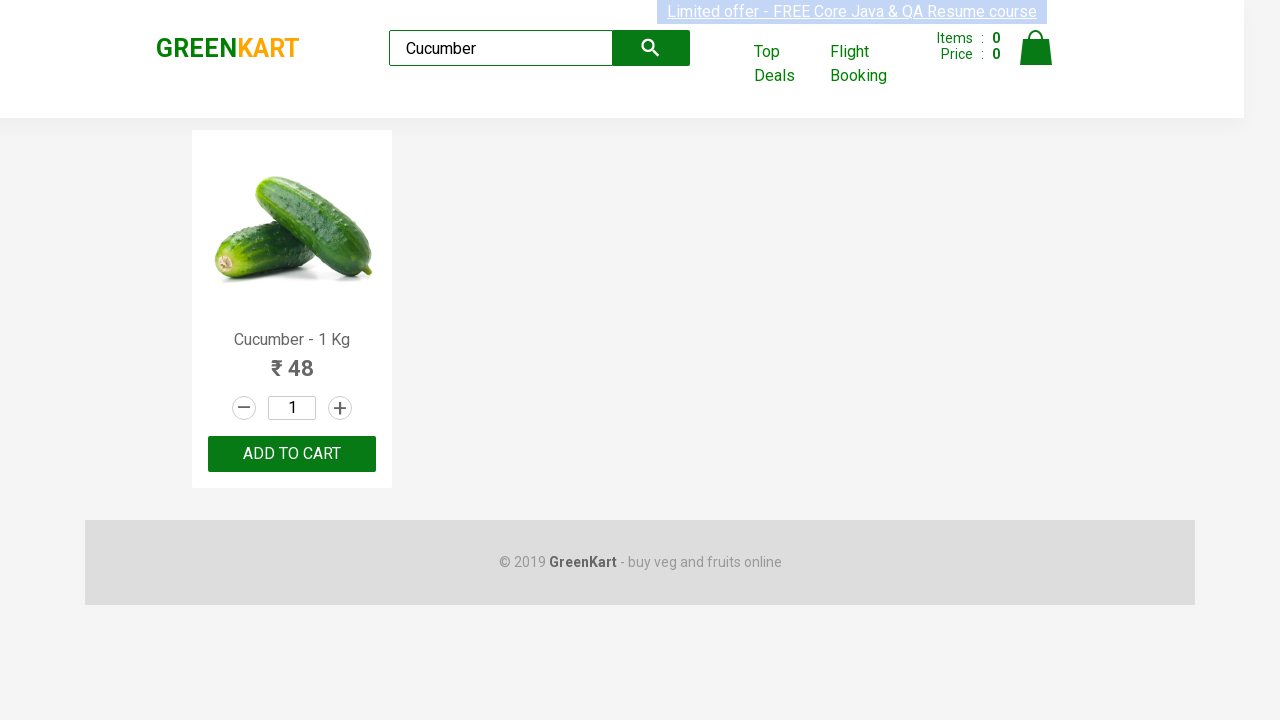

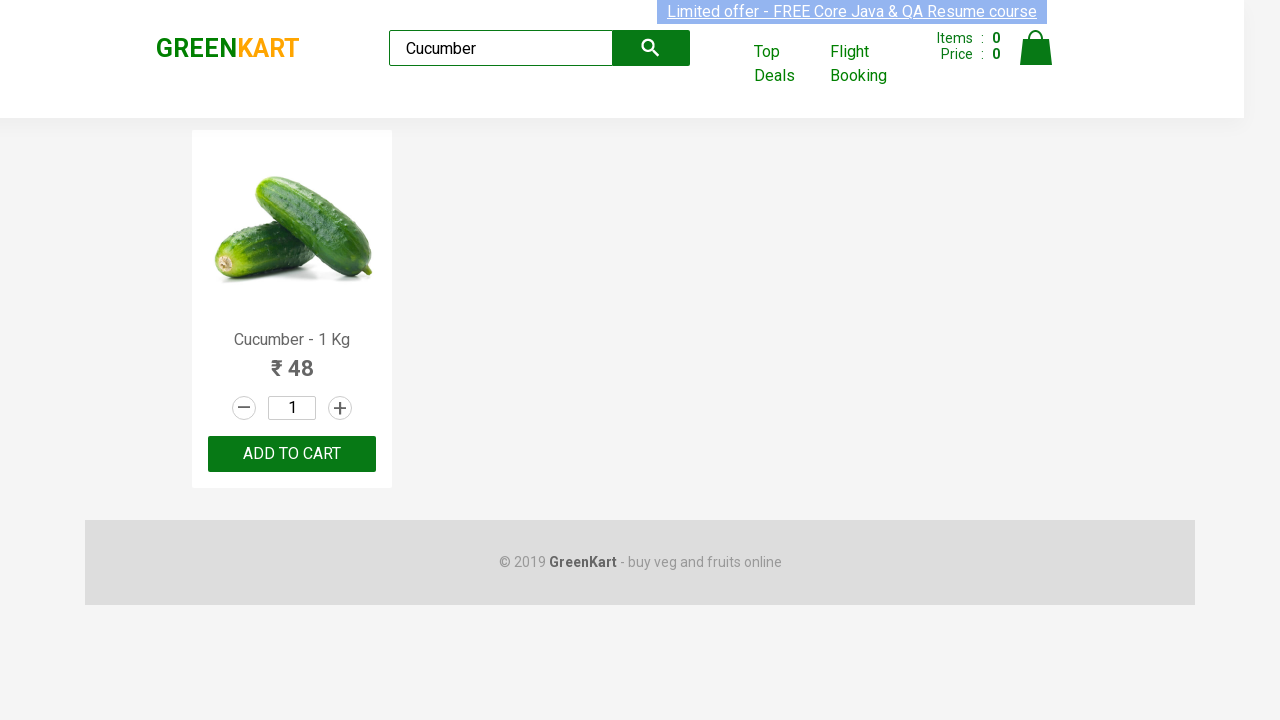